Tests AJAX data loading by navigating to AJAX page, triggering request, and waiting for success message

Starting URL: http://uitestingplayground.com/

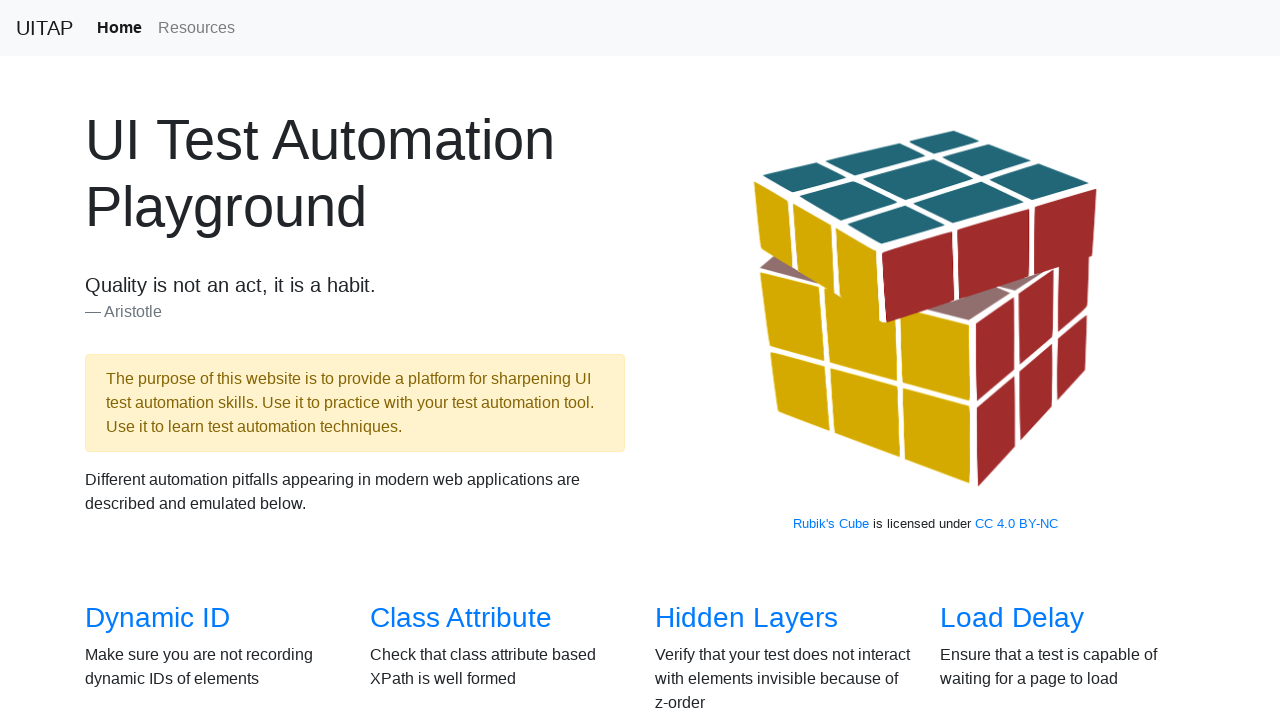

Clicked AJAX Data link to navigate to AJAX page at (154, 360) on internal:role=link[name="AJAX Data"i]
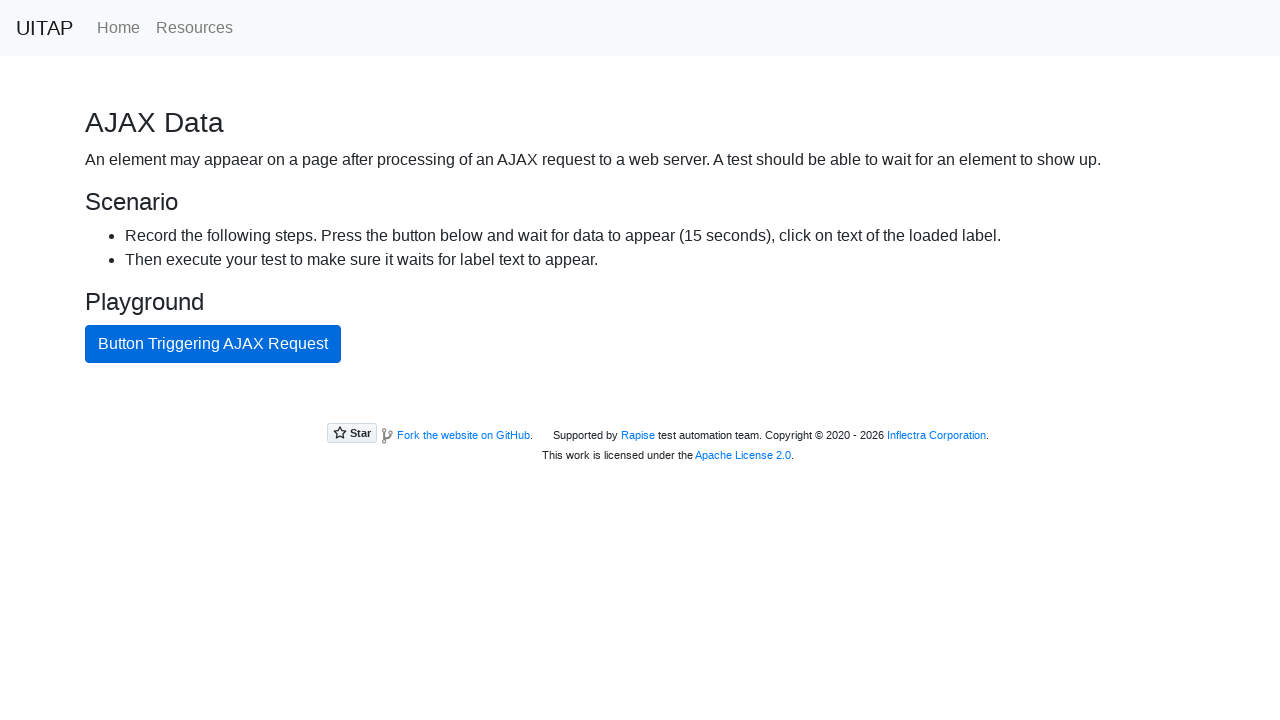

Clicked button to trigger AJAX request at (213, 344) on internal:role=button[name="Button Triggering AJAX Request"i]
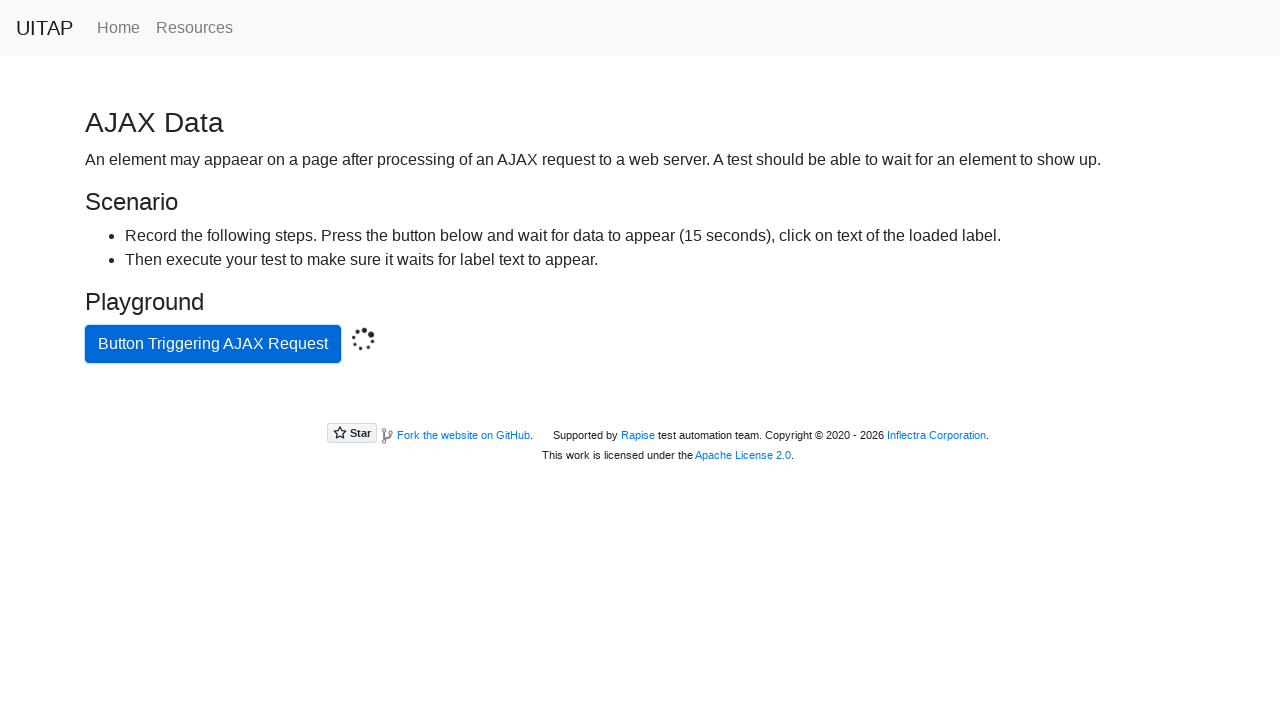

Waited for success message to appear
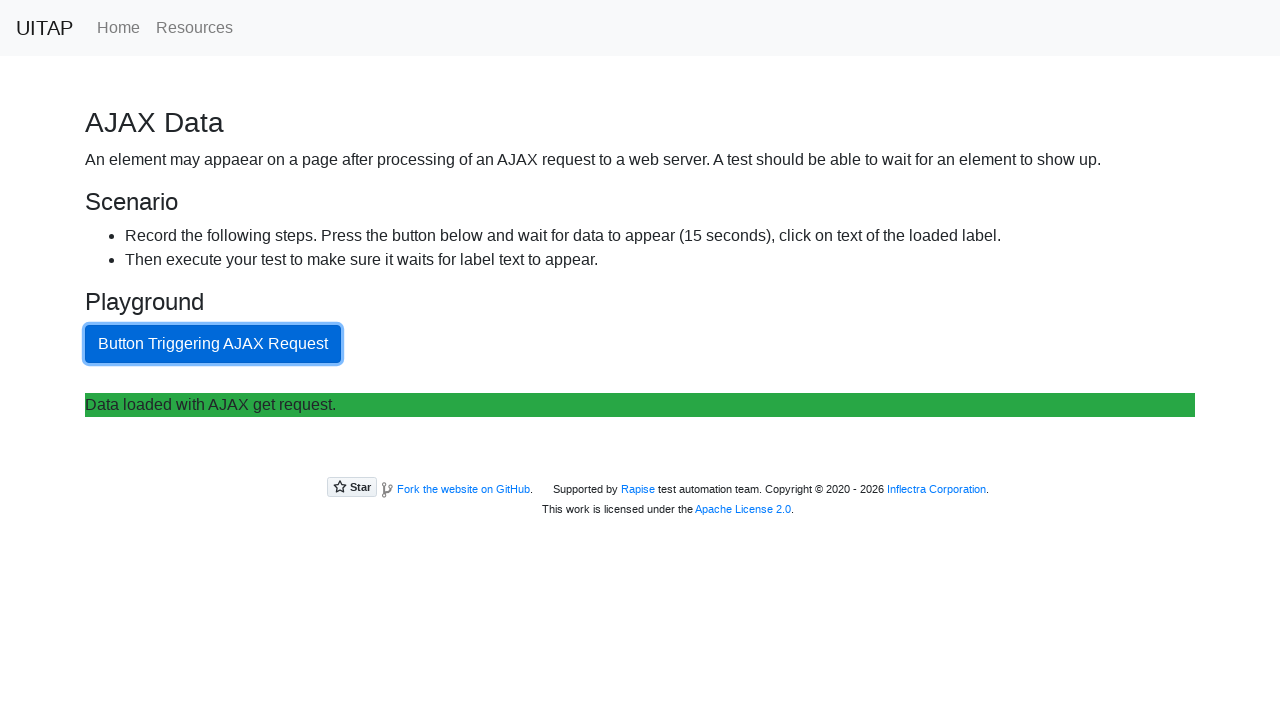

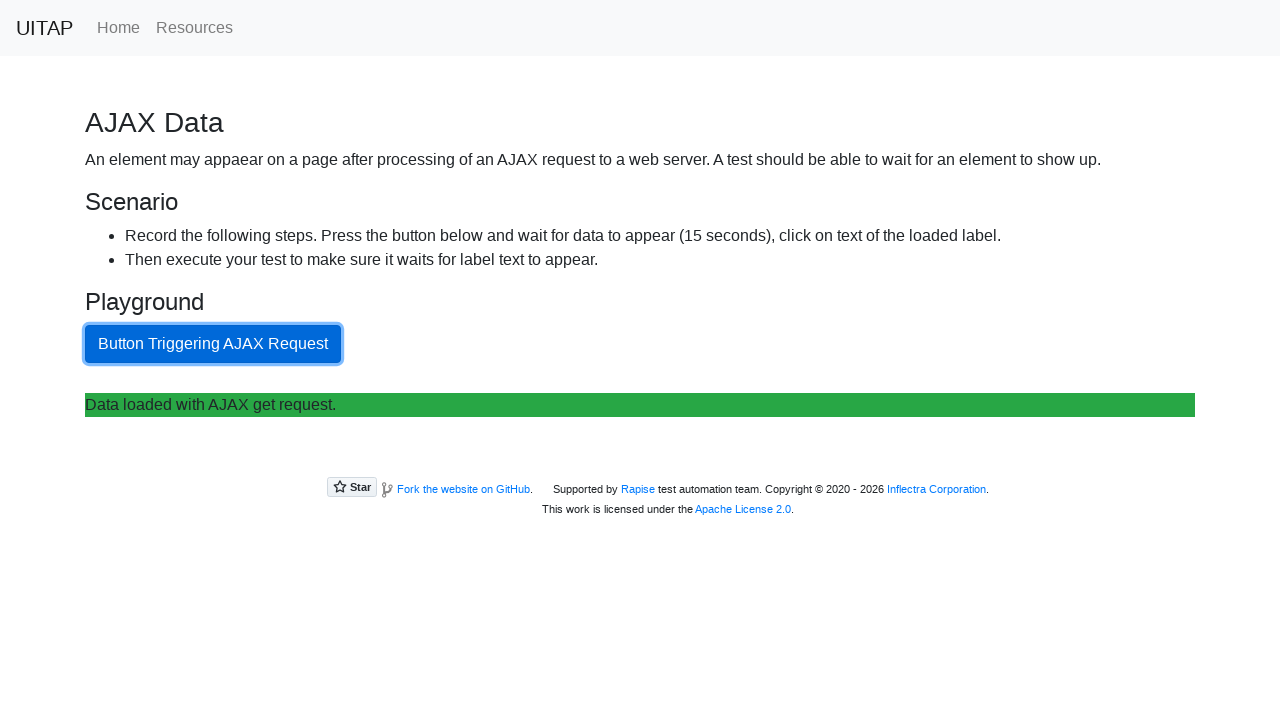